Tests clicking Radio Button 1 and verifying it contains 'Radio1'

Starting URL: https://rahulshettyacademy.com/AutomationPractice/

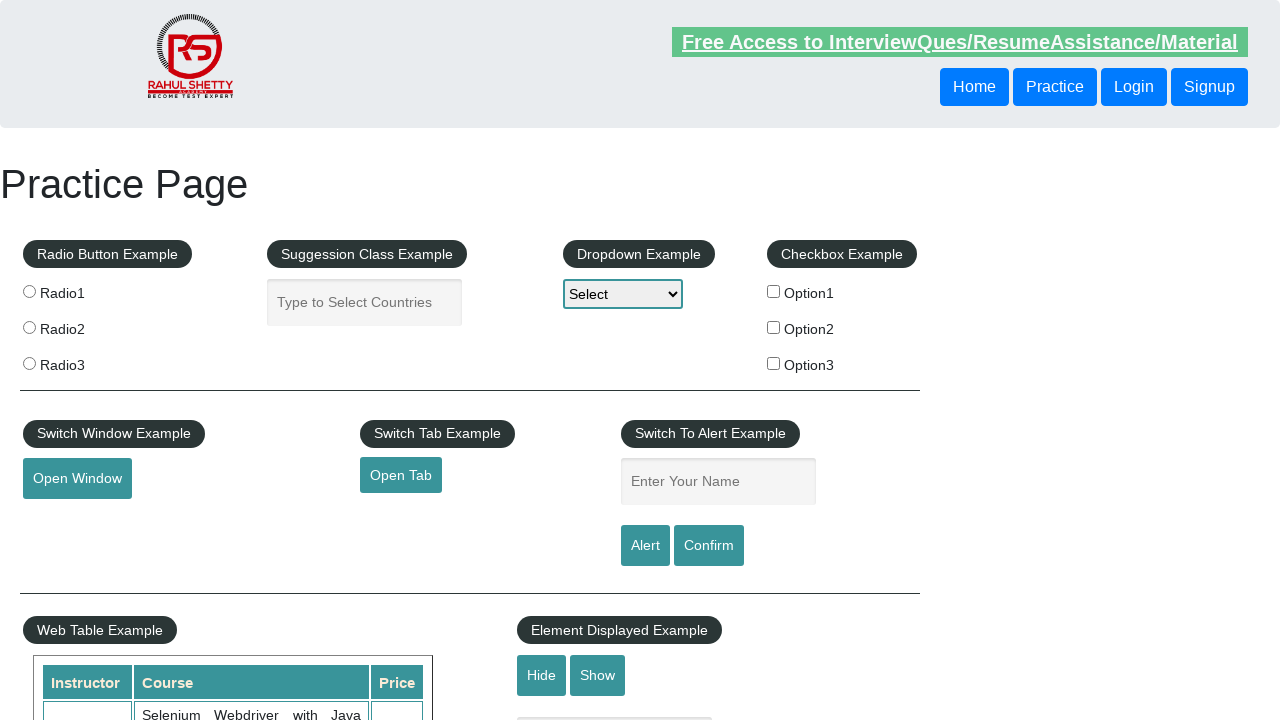

Clicked Radio Button 1 at (29, 291) on #radio-btn-example > fieldset > label:nth-child(2) > input
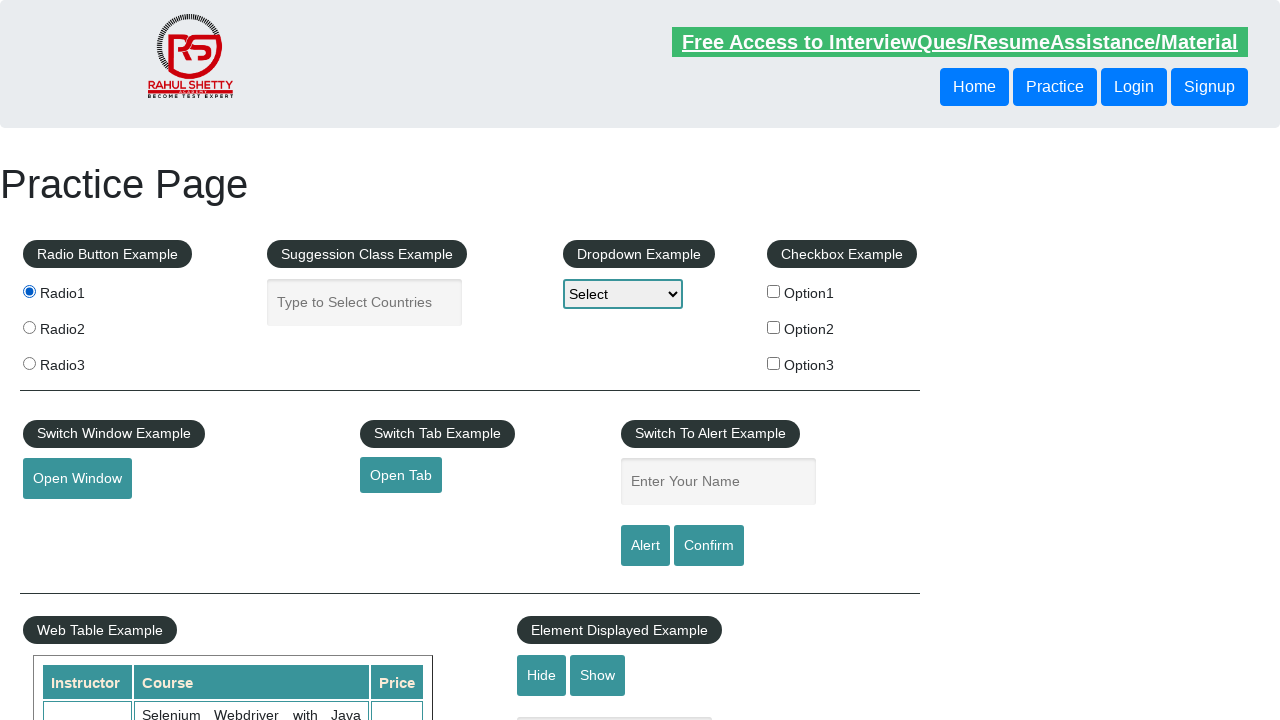

Radio button section loaded and verified to contain 'Radio1'
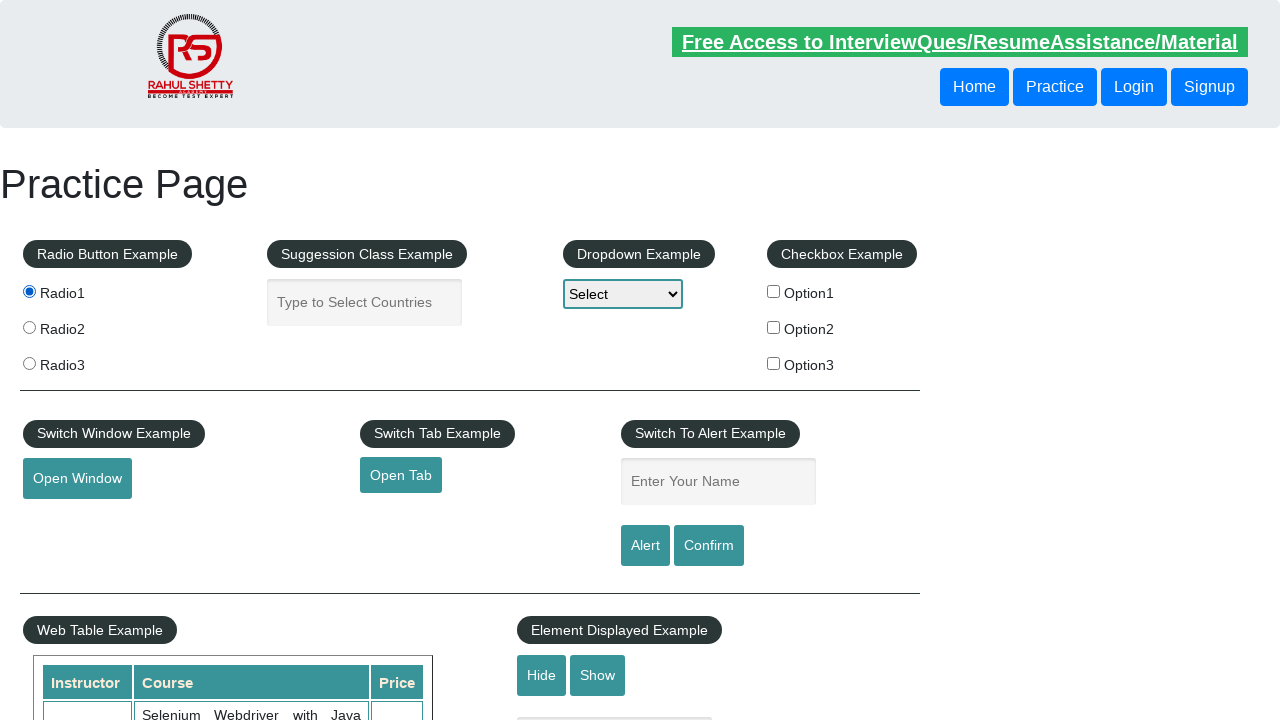

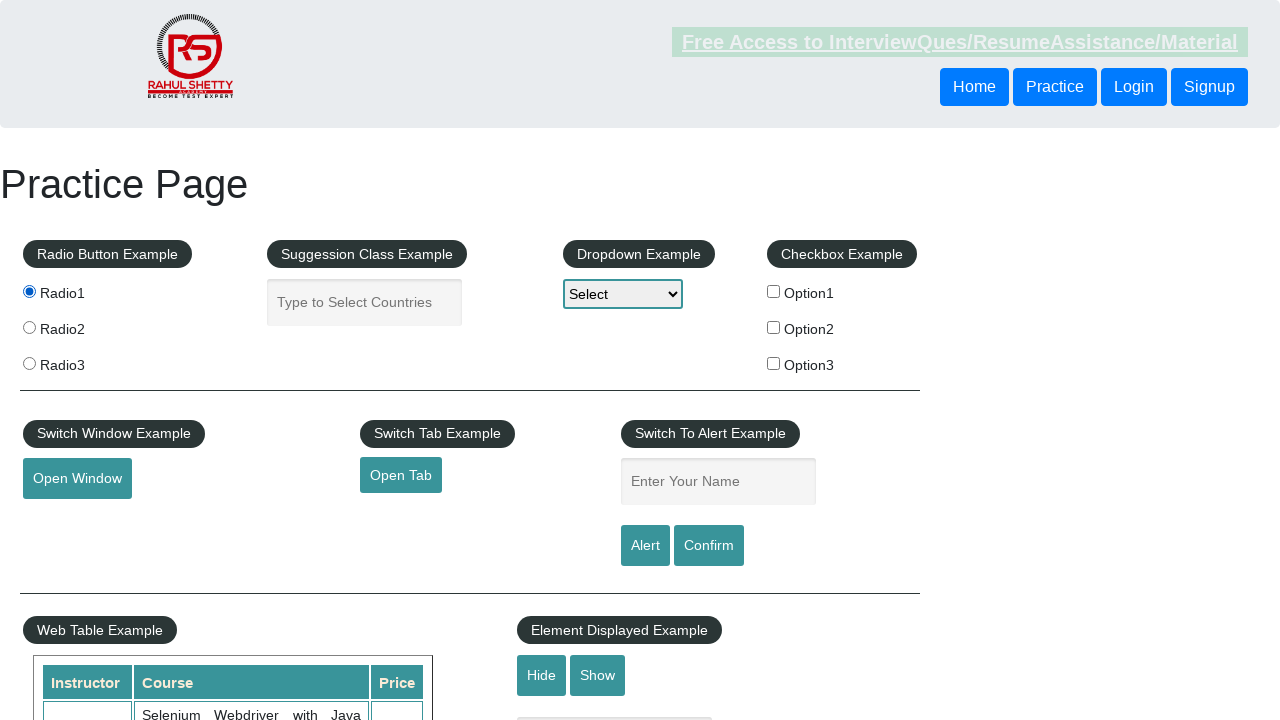